Tests drag and drop functionality by dragging multiple container elements to a drop zone and back, then dragging all containers to the drop zone in sequence

Starting URL: https://grotechminds.com/drag-and-drop/

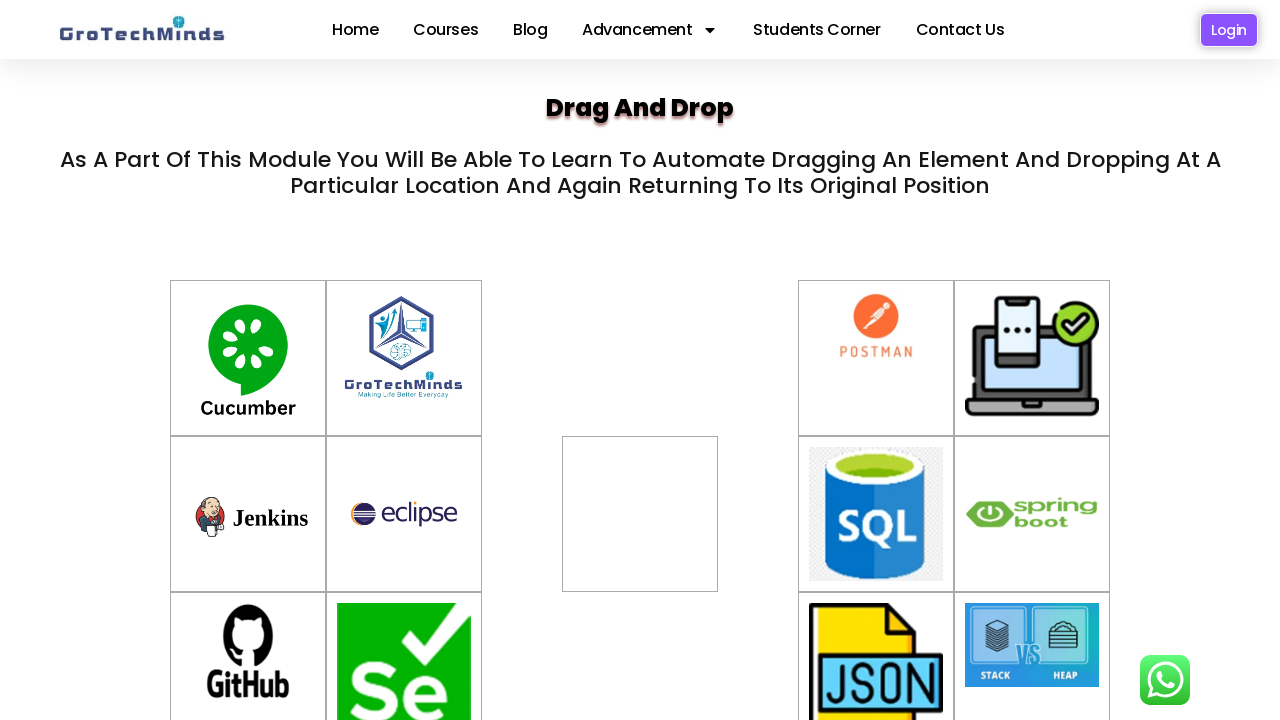

Clicked Remove button to remove element
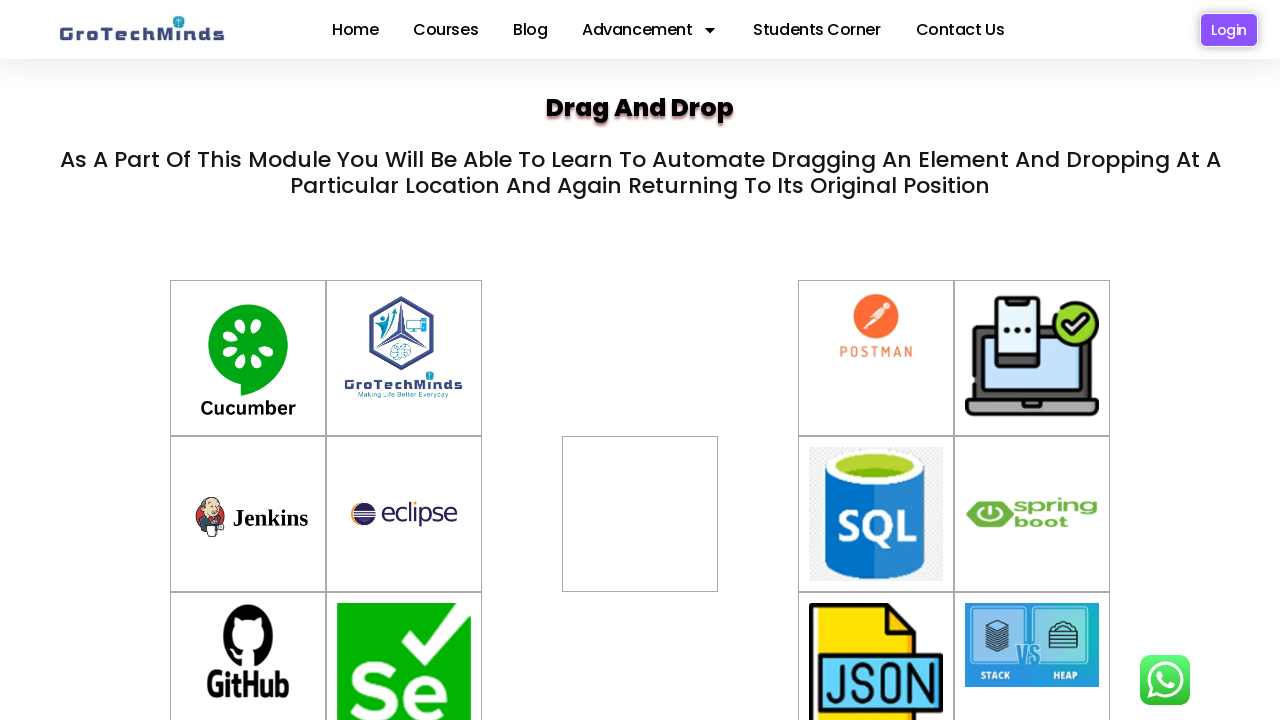

Success message appeared after removing element
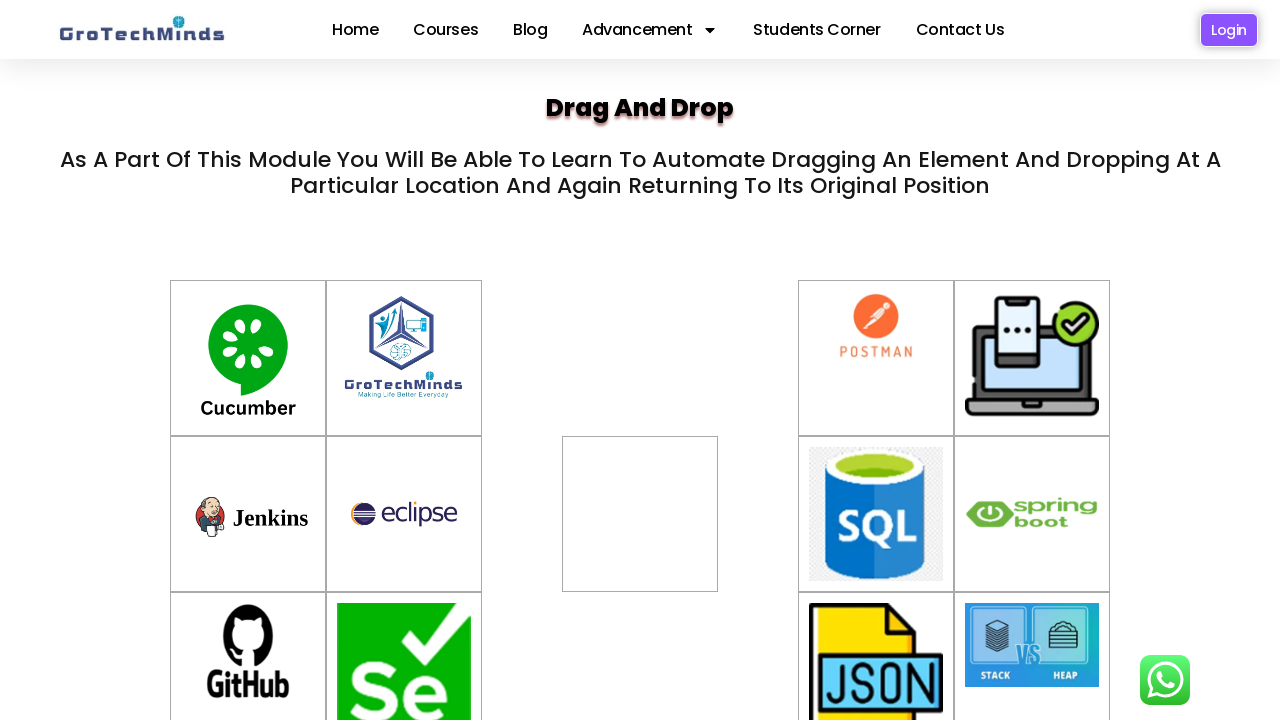

Retrieved message text: It's gone!
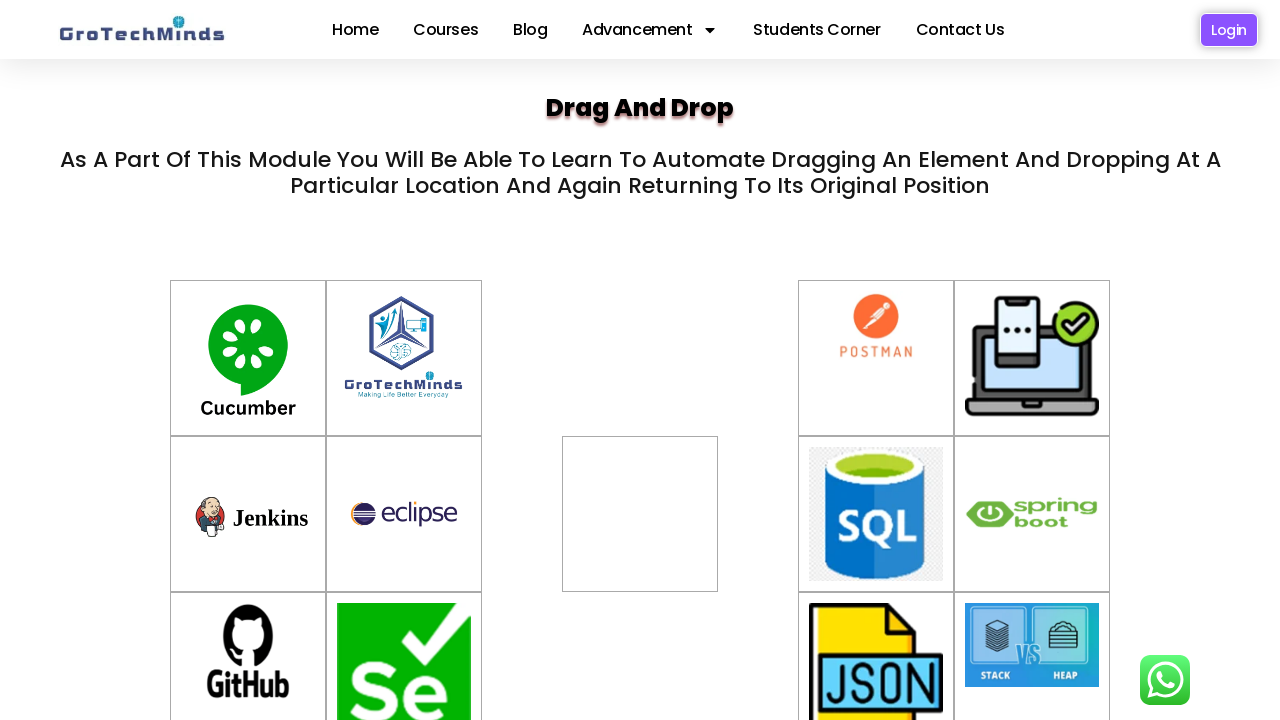

Clicked Enable button to enable input field
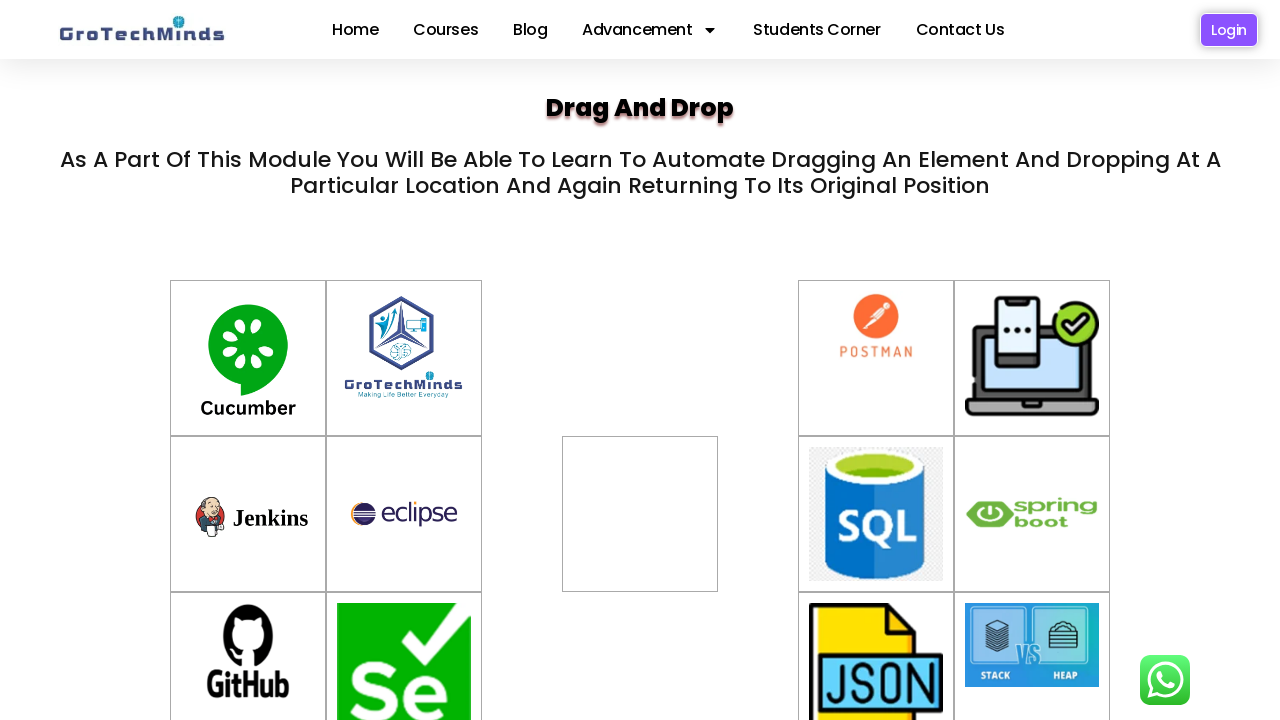

Input field is now enabled
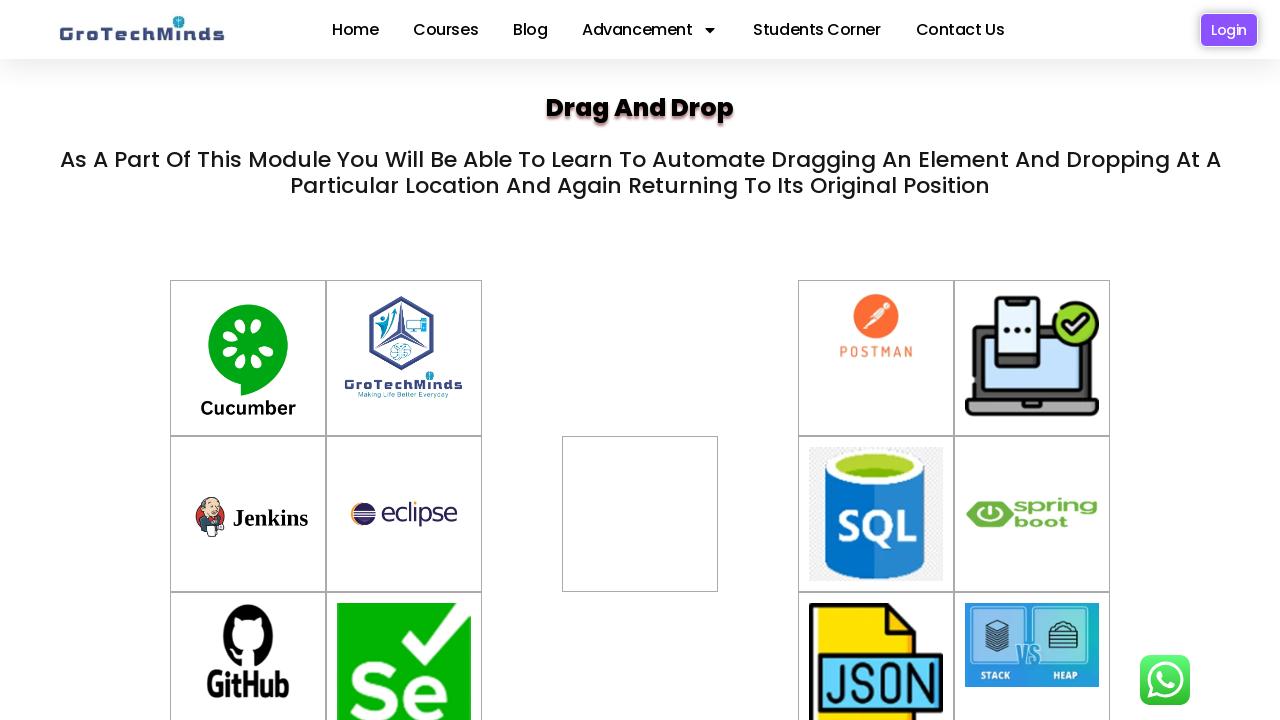

Filled enabled input field with 'Wait is over'
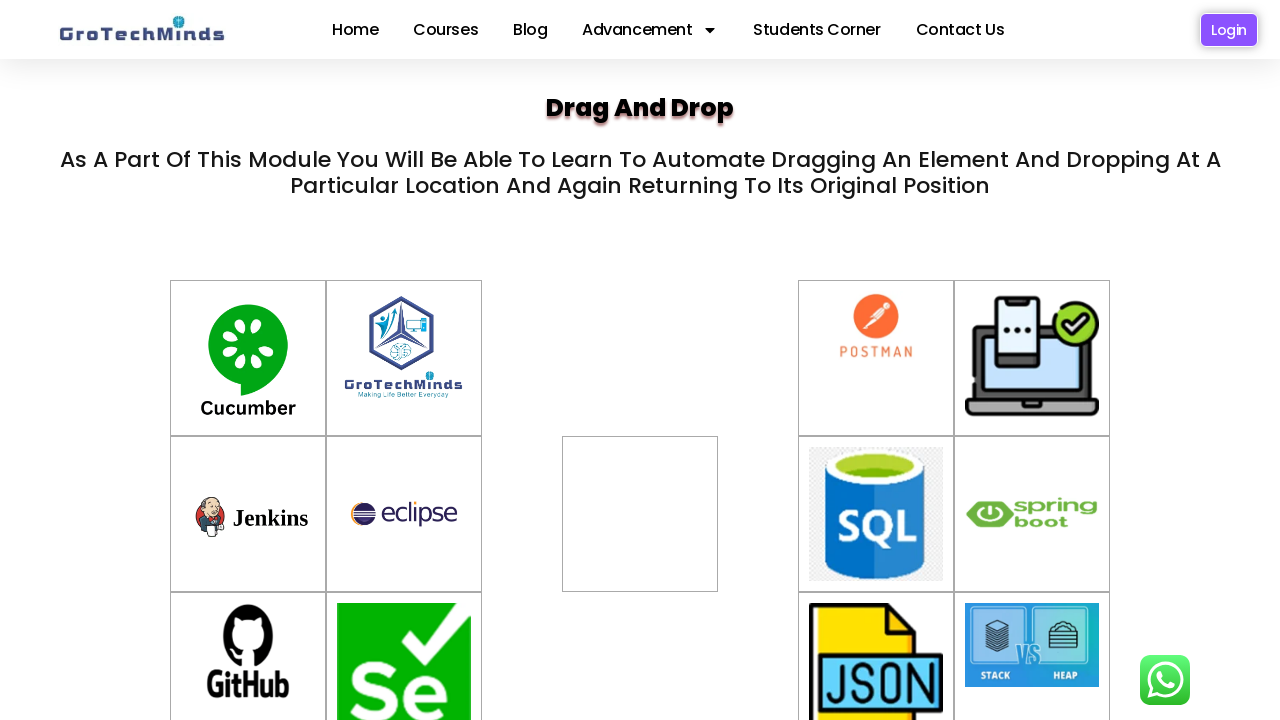

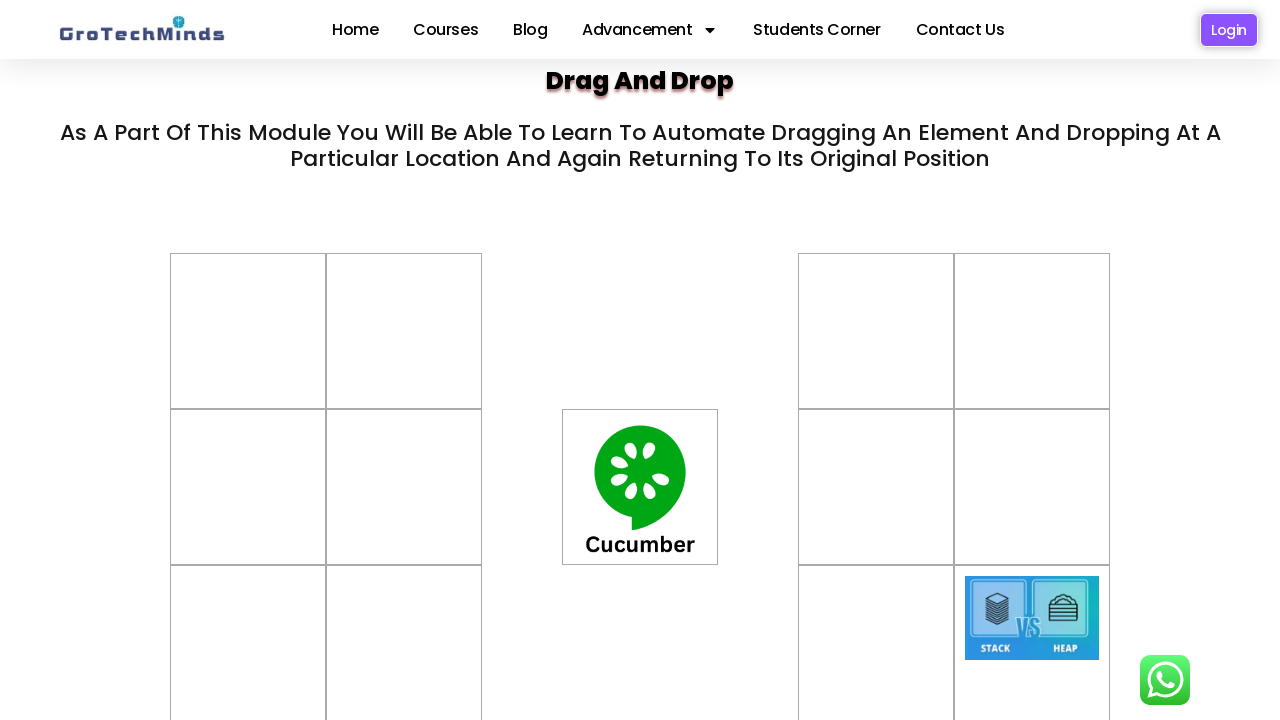